Tests right-click context menu interaction by performing a context click on a button and navigating the menu with keyboard keys

Starting URL: https://demoqa.com/buttons

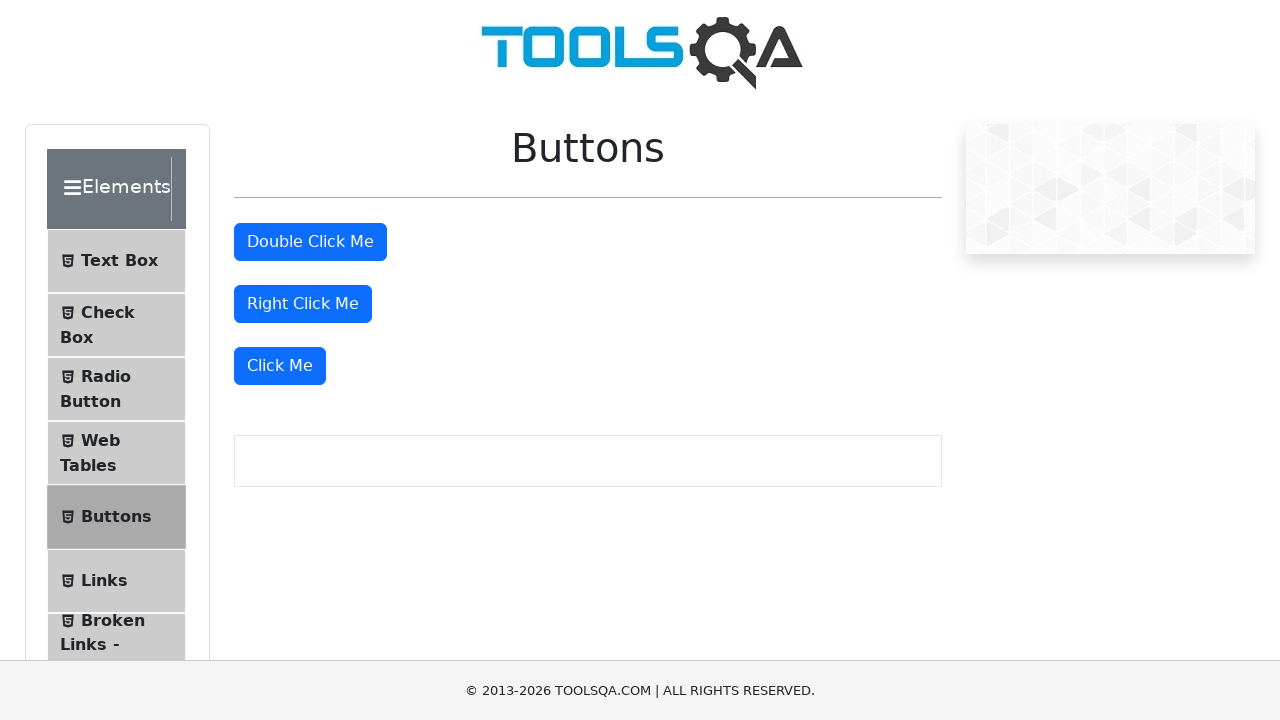

Located the double-click button element
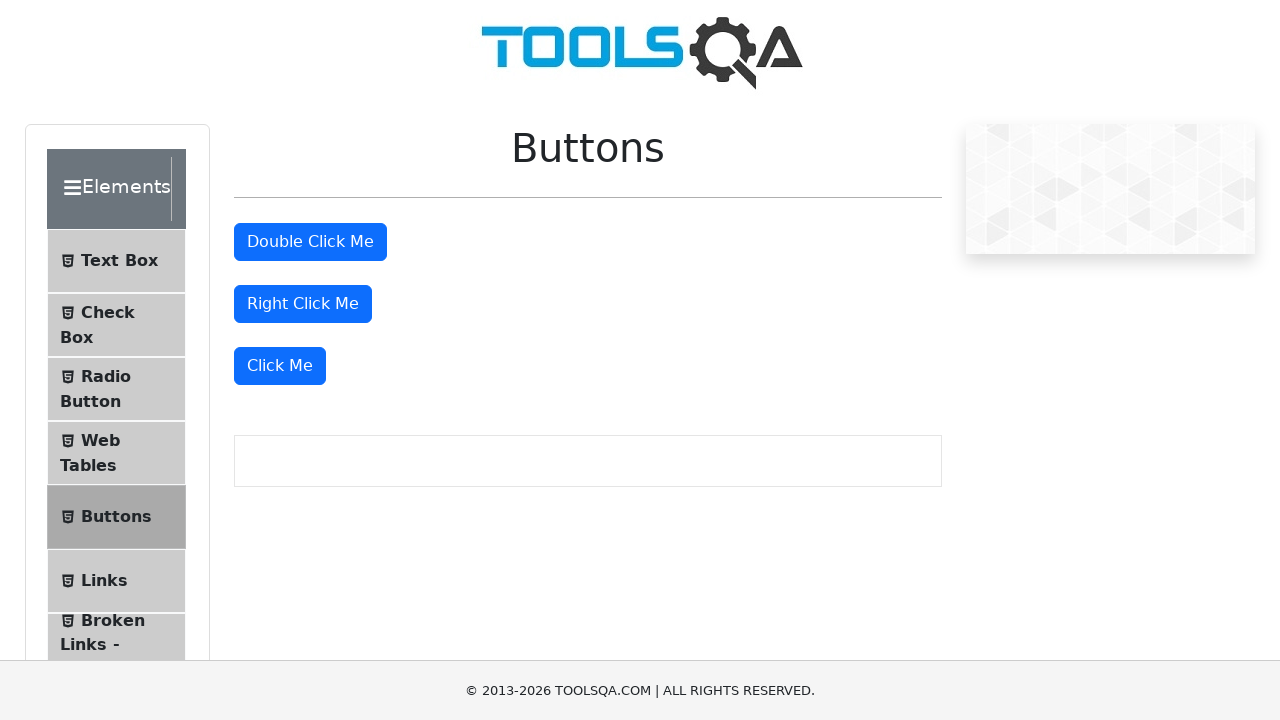

Performed right-click (context click) on the button at (310, 242) on #doubleClickBtn
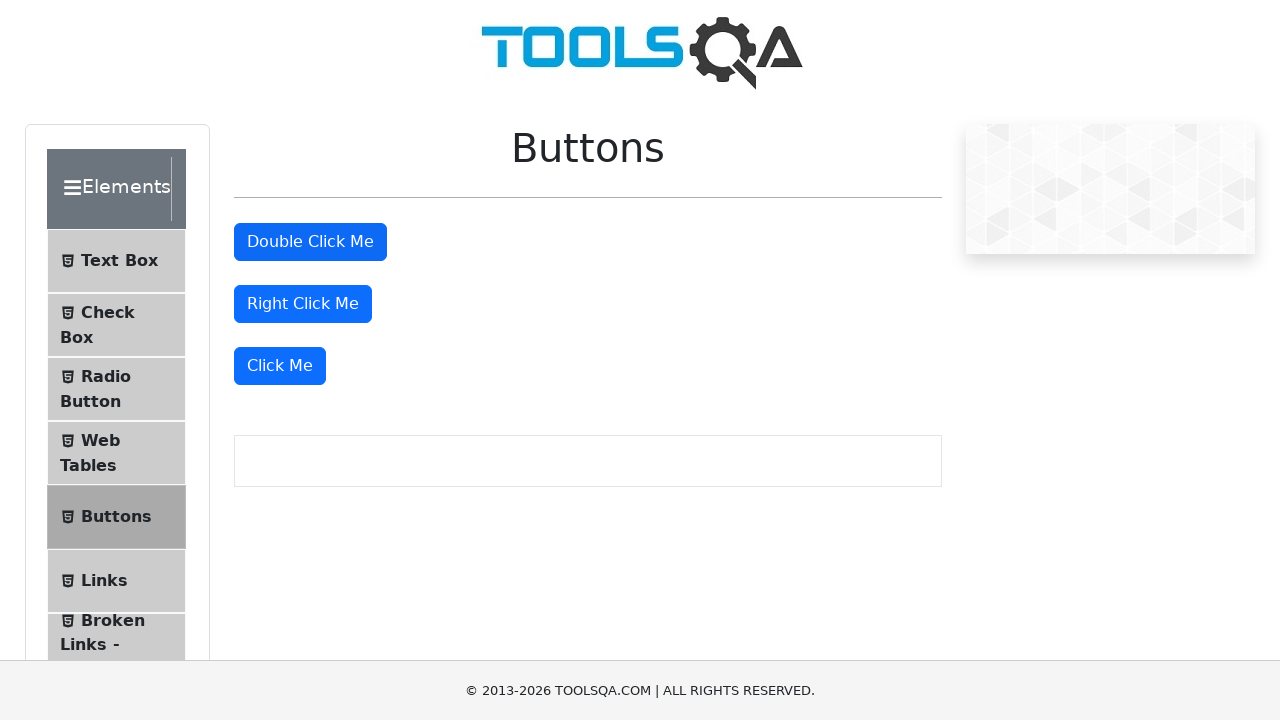

Pressed ArrowDown key once in context menu
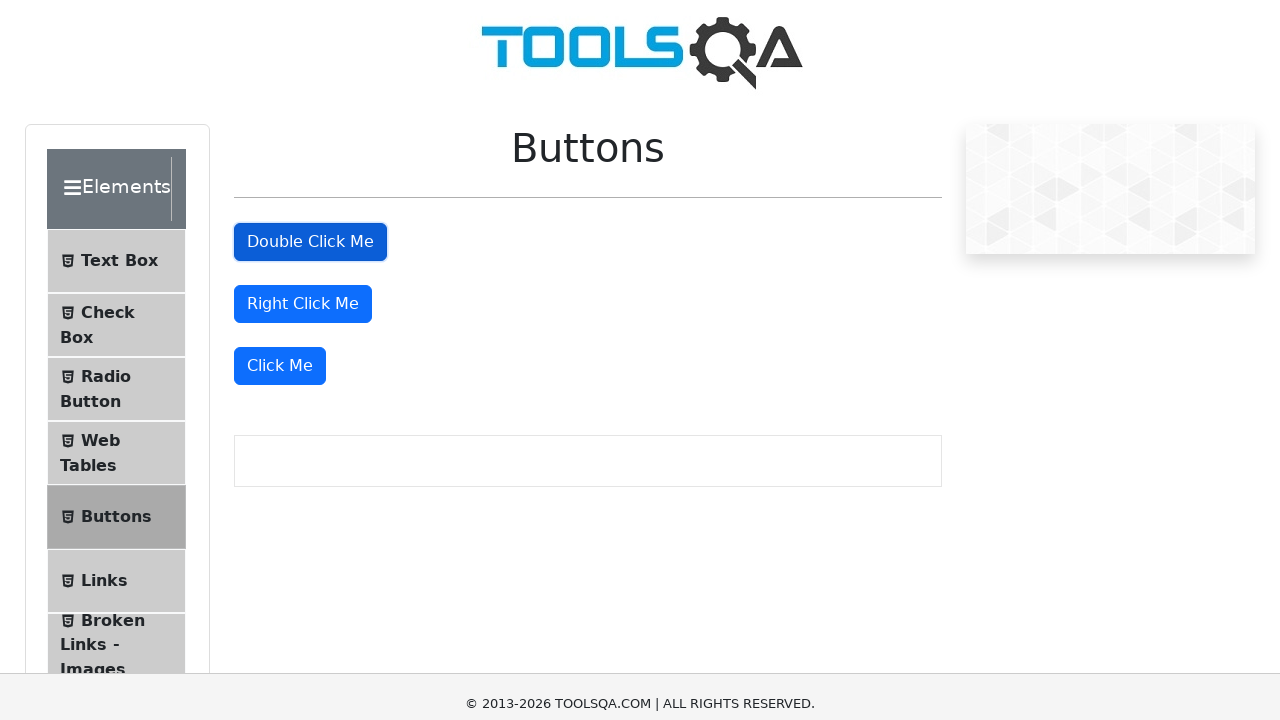

Pressed ArrowDown key twice in context menu
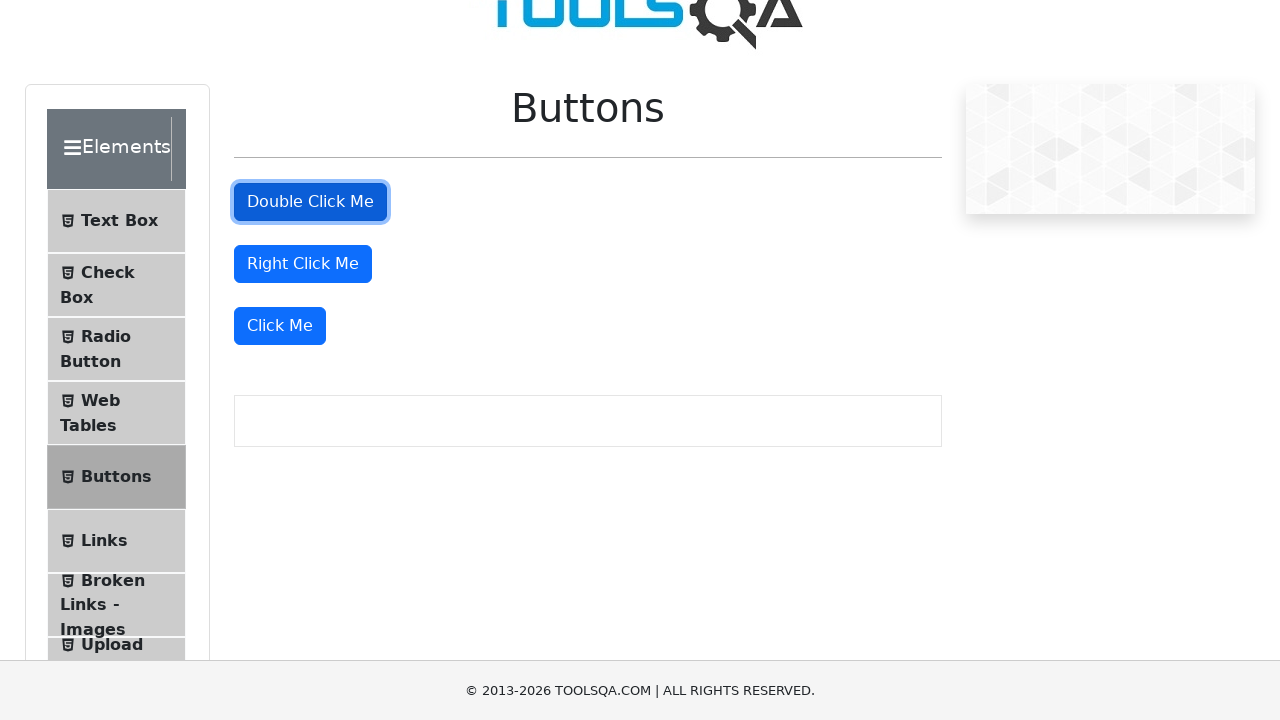

Pressed ArrowDown key three times in context menu
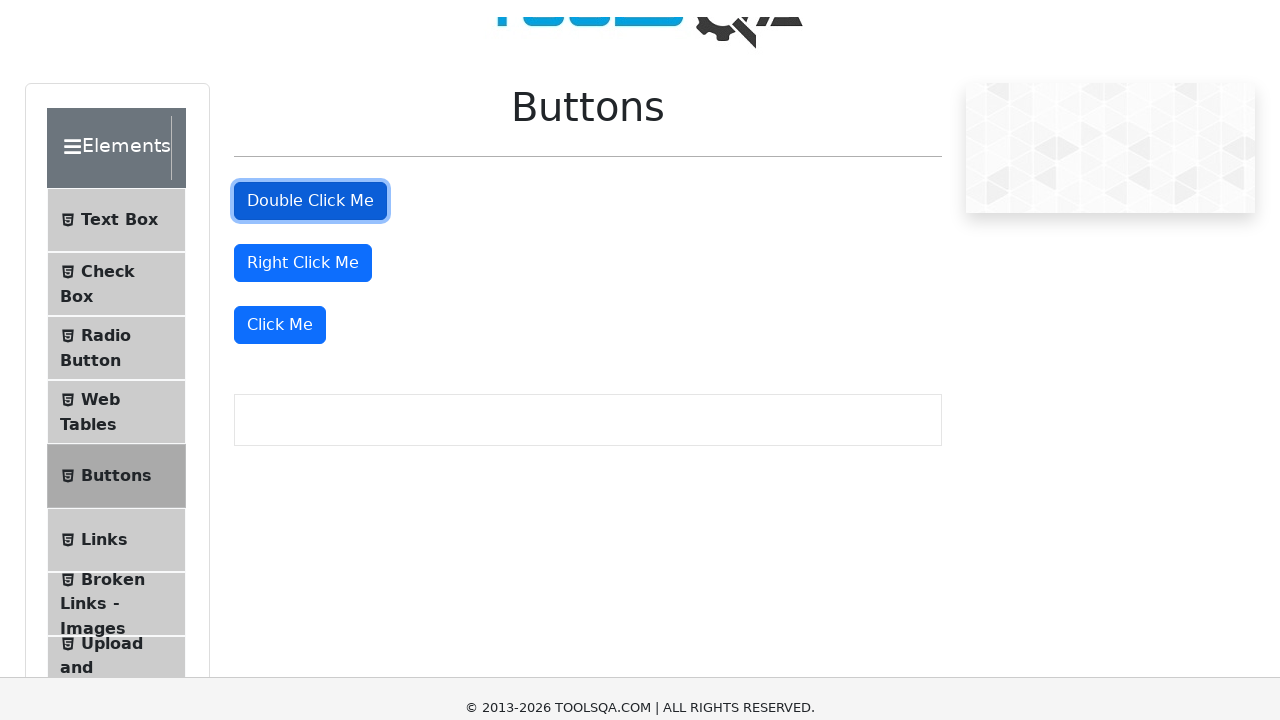

Pressed Enter key to select context menu item
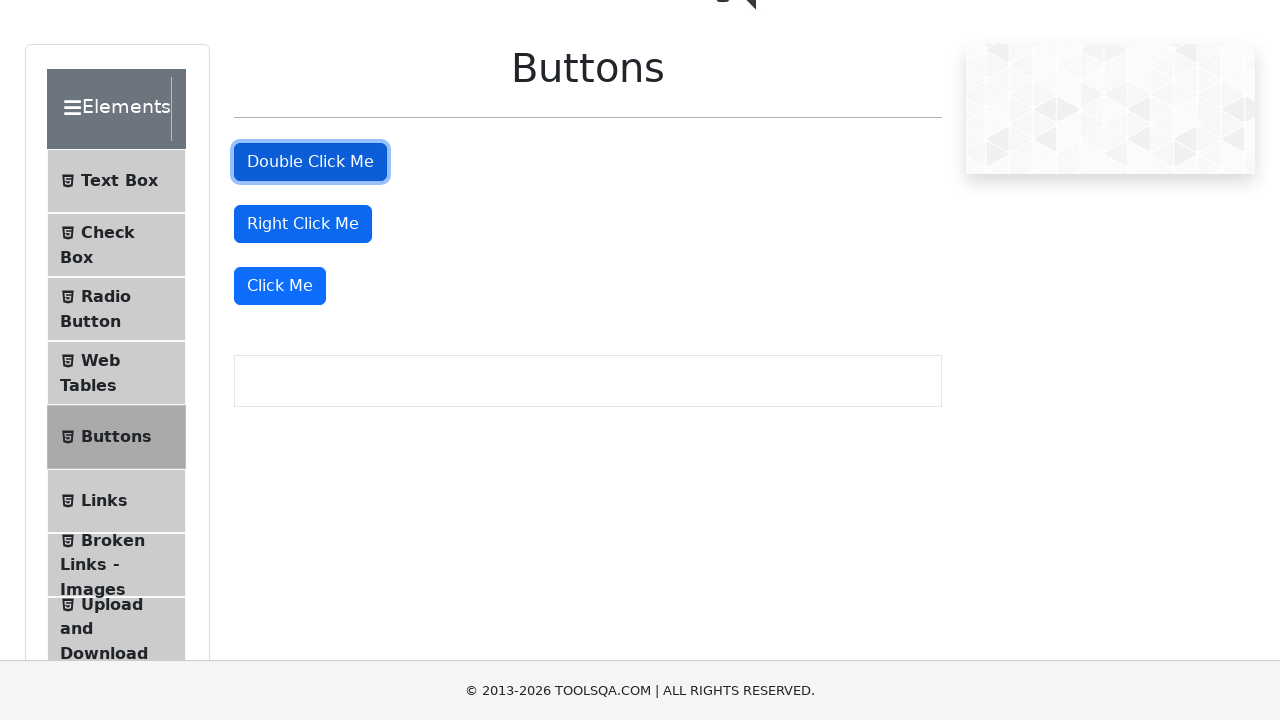

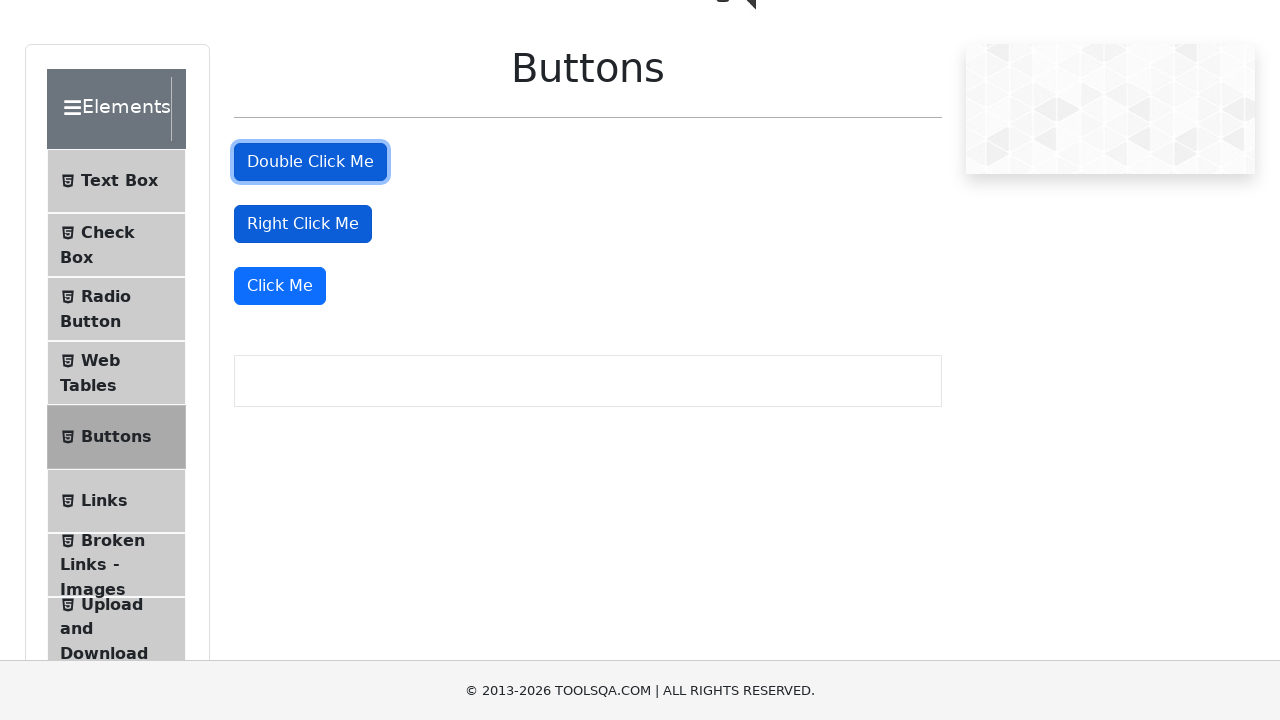